Tests that edits are cancelled when pressing Escape key.

Starting URL: https://demo.playwright.dev/todomvc

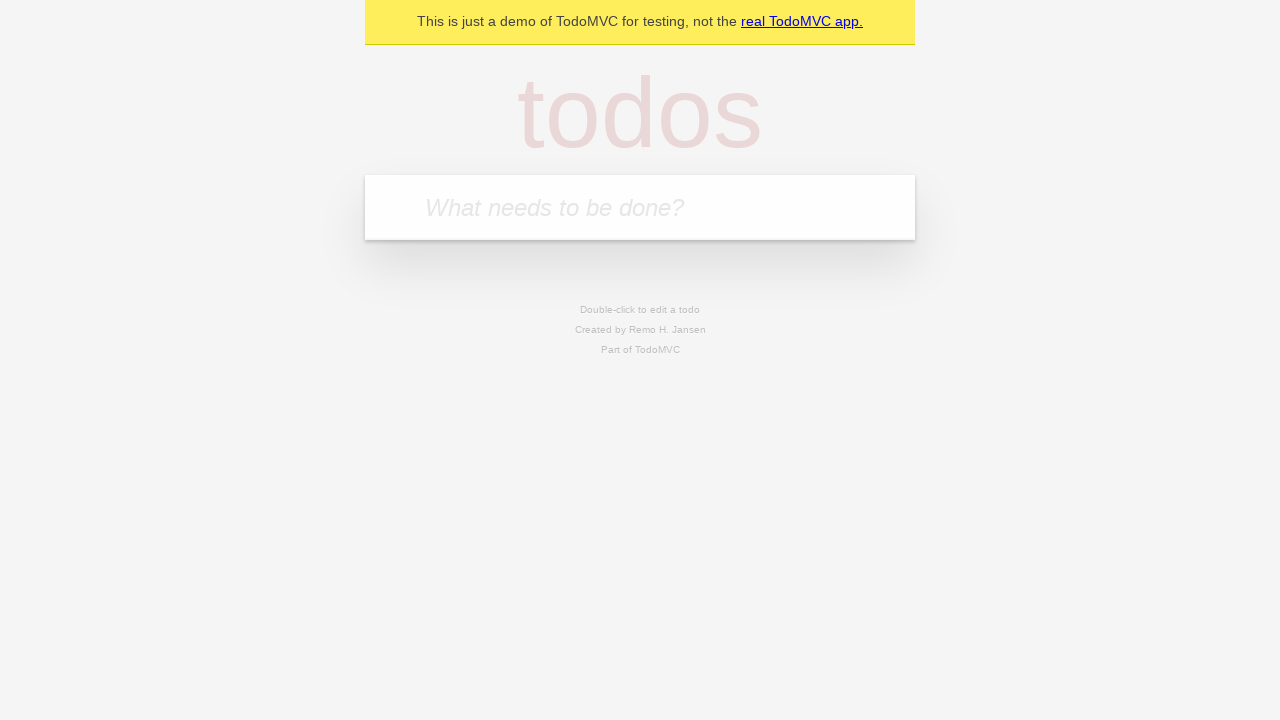

Filled first todo input with 'buy some cheese' on internal:attr=[placeholder="What needs to be done?"i]
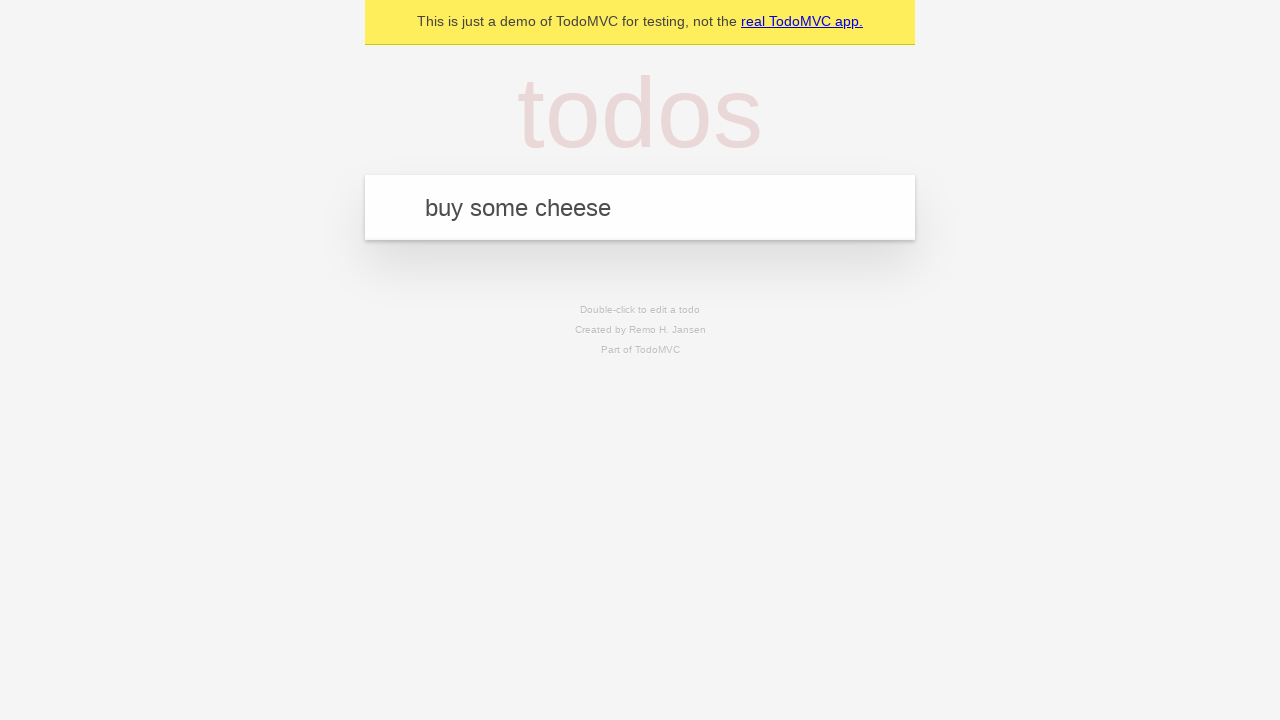

Pressed Enter to create first todo on internal:attr=[placeholder="What needs to be done?"i]
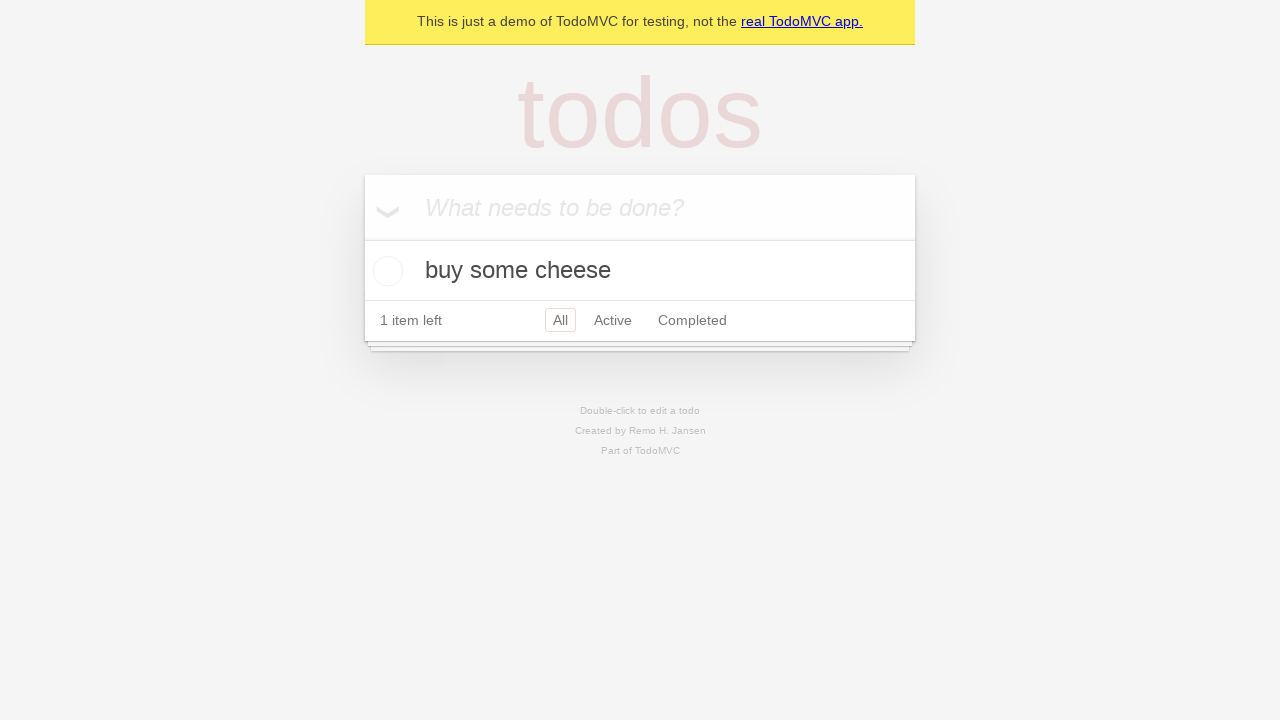

Filled second todo input with 'feed the cat' on internal:attr=[placeholder="What needs to be done?"i]
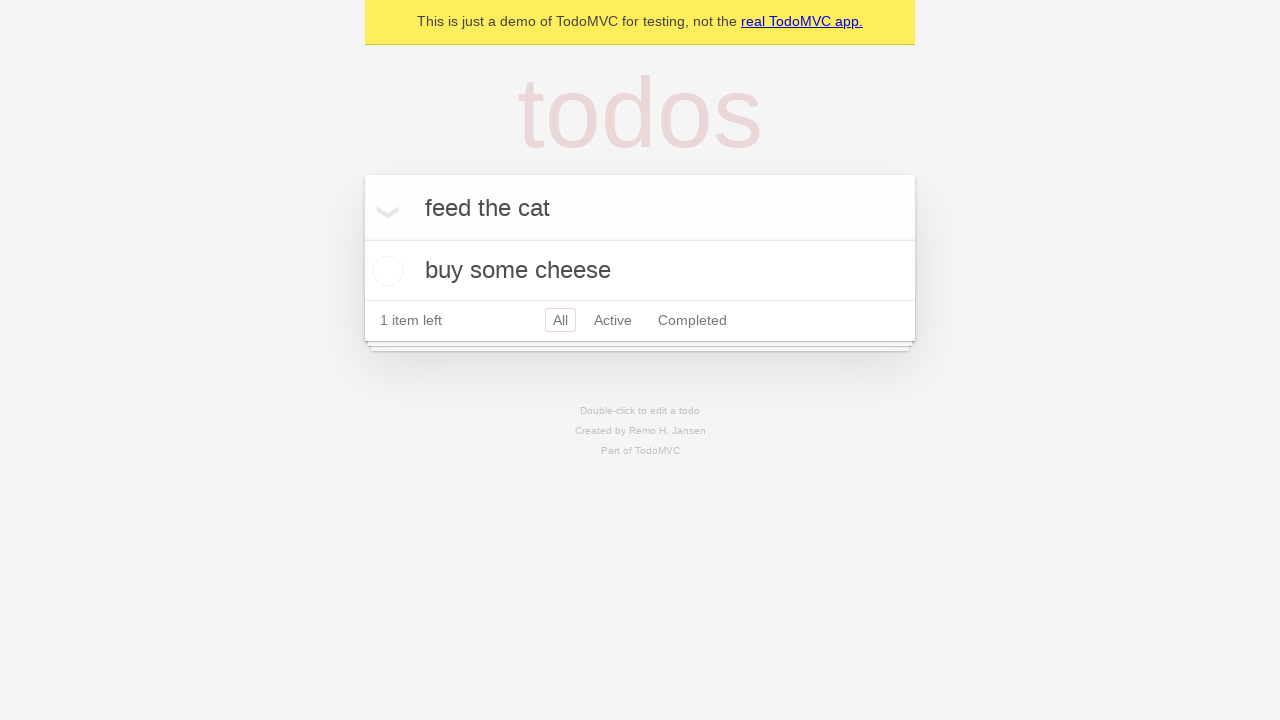

Pressed Enter to create second todo on internal:attr=[placeholder="What needs to be done?"i]
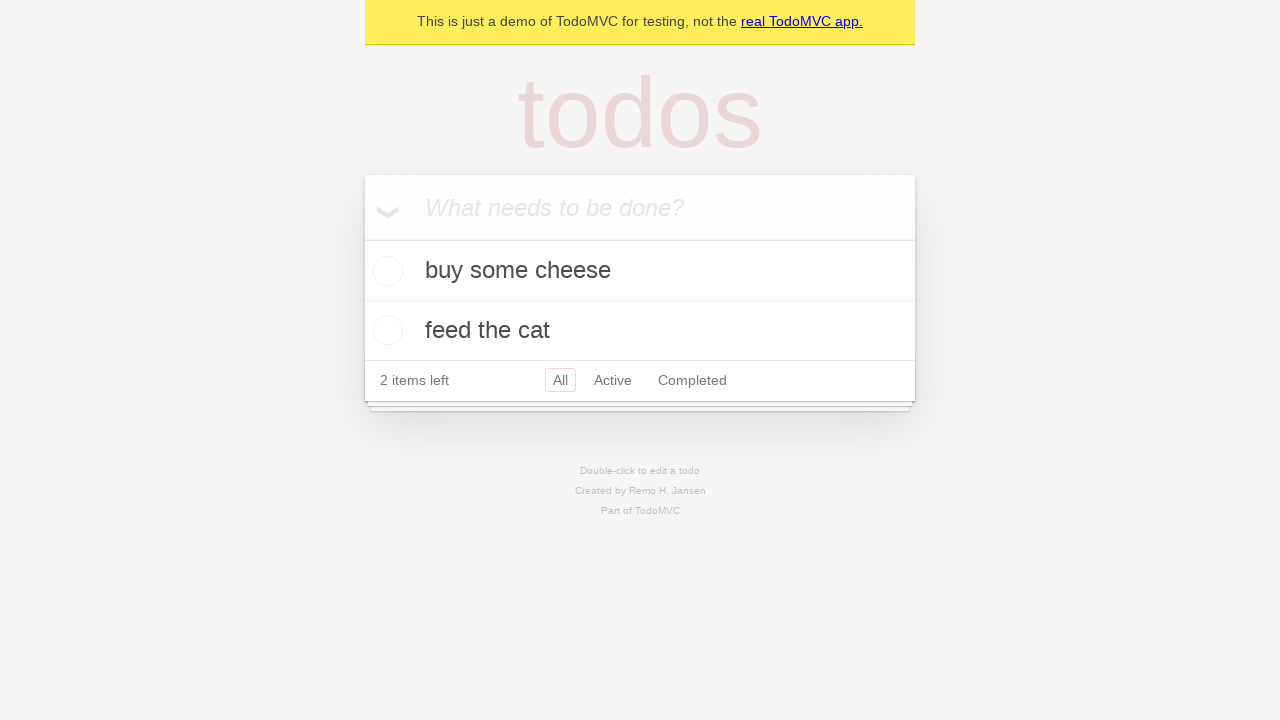

Filled third todo input with 'book a doctors appointment' on internal:attr=[placeholder="What needs to be done?"i]
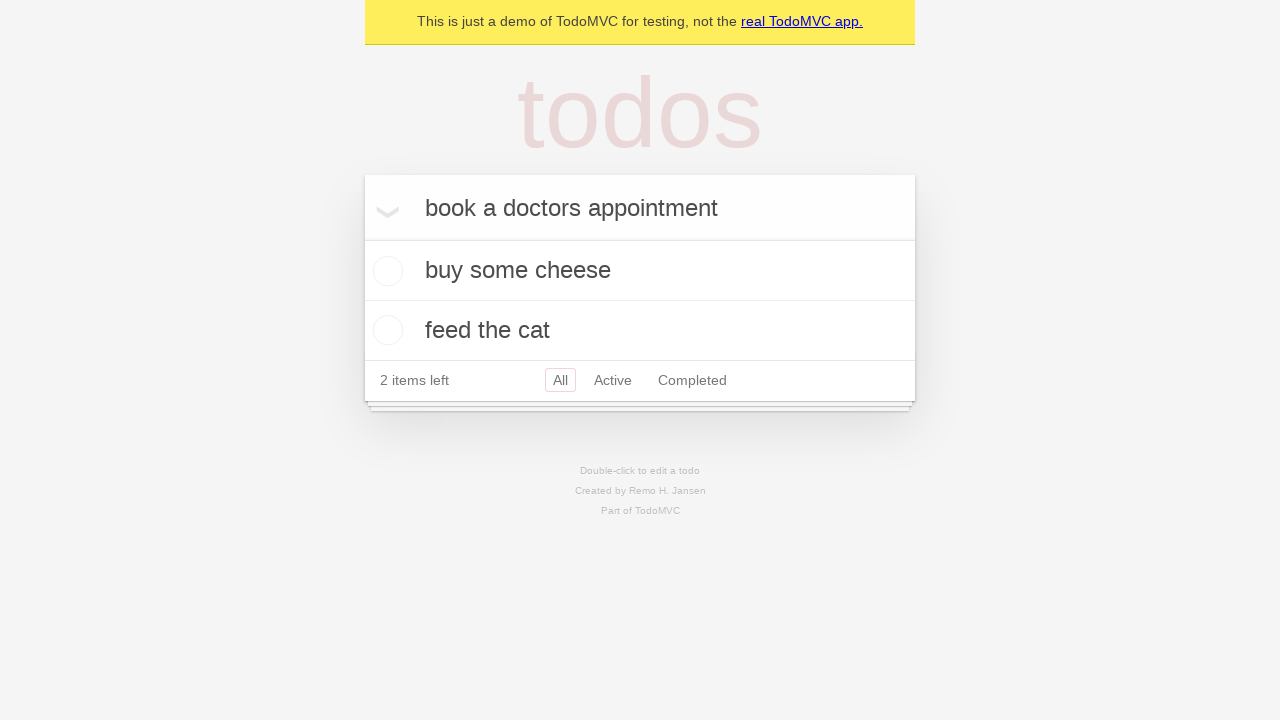

Pressed Enter to create third todo on internal:attr=[placeholder="What needs to be done?"i]
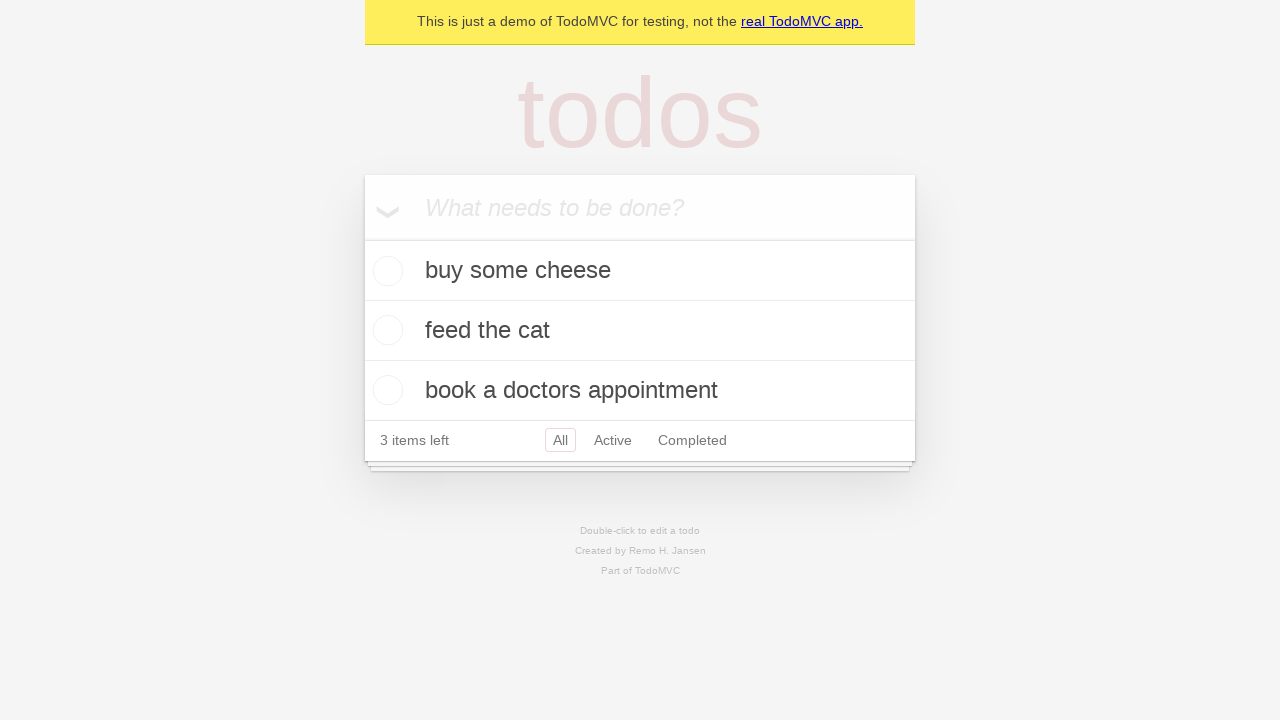

Waited for all three todo items to load
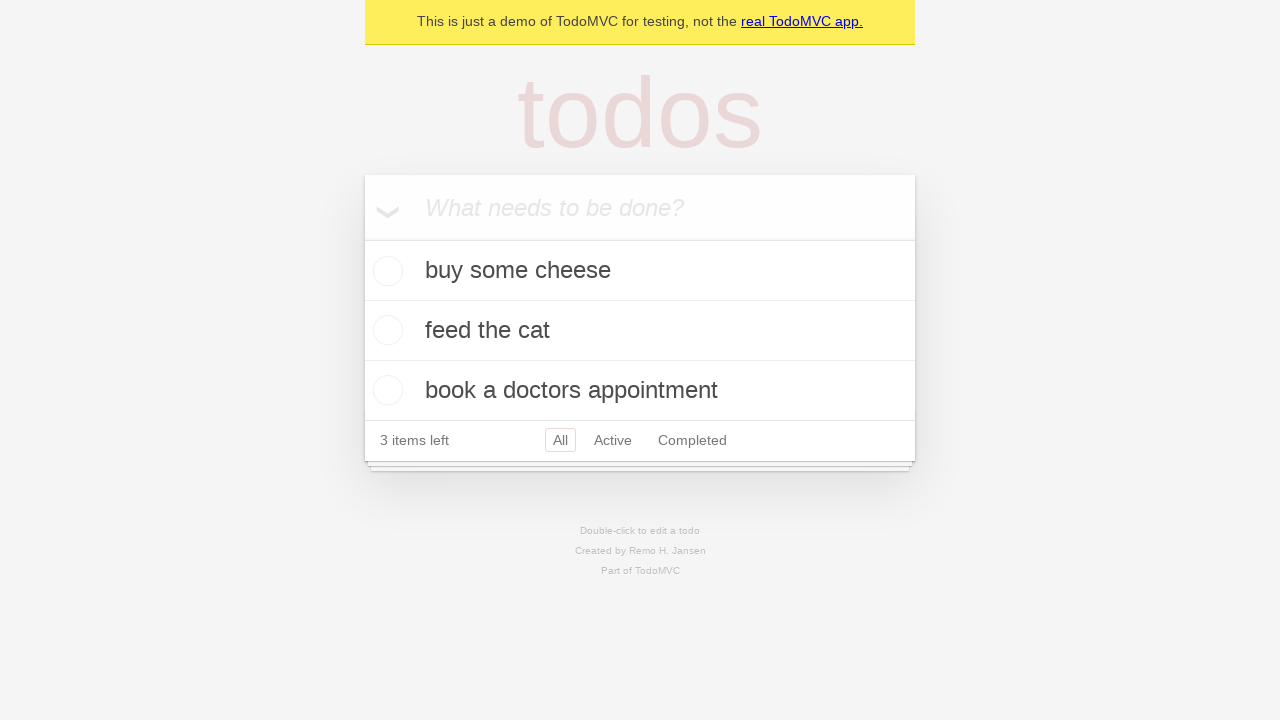

Double-clicked second todo item to enter edit mode at (640, 331) on [data-testid='todo-item'] >> nth=1
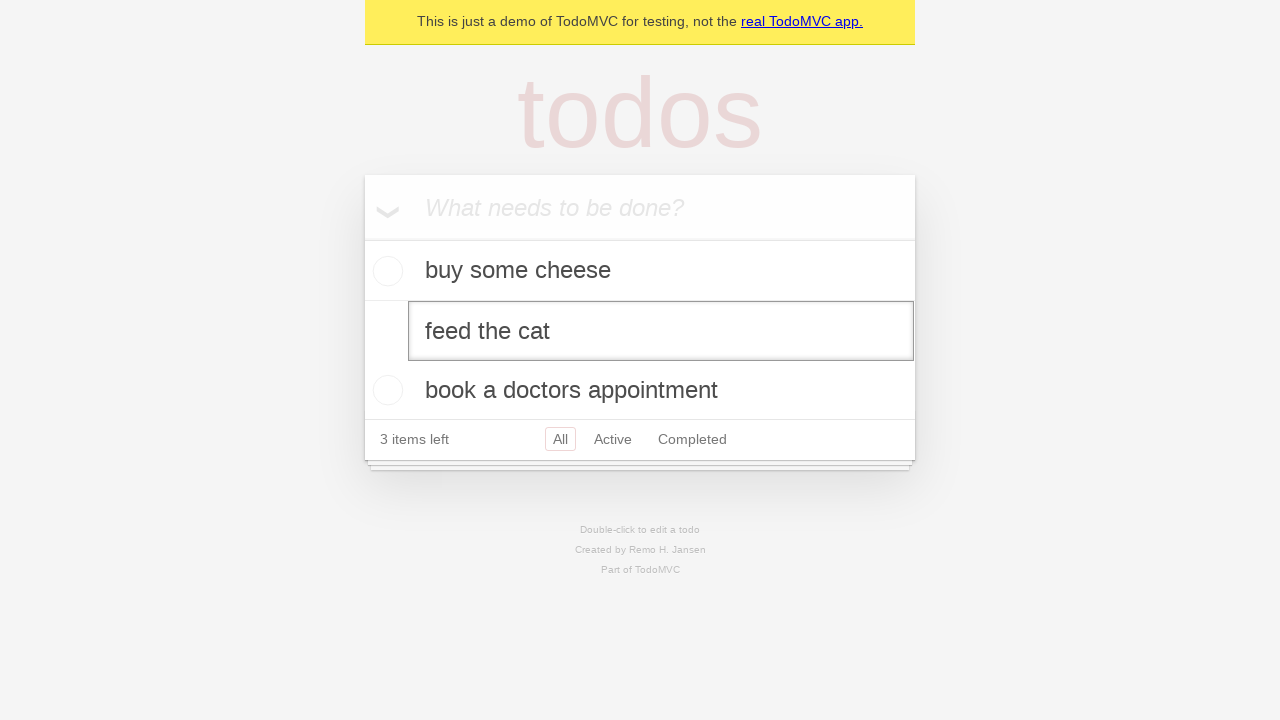

Filled edit box with 'buy some sausages' on [data-testid='todo-item'] >> nth=1 >> internal:role=textbox[name="Edit"i]
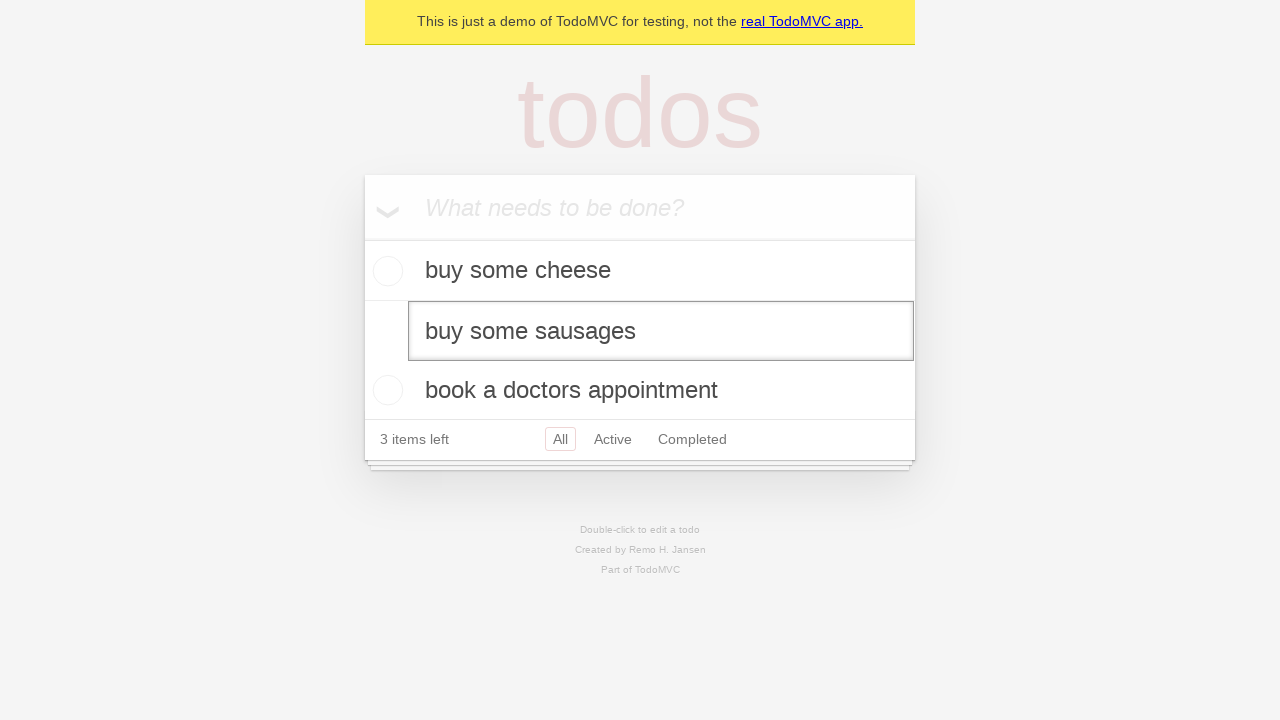

Pressed Escape to cancel edit without saving changes on [data-testid='todo-item'] >> nth=1 >> internal:role=textbox[name="Edit"i]
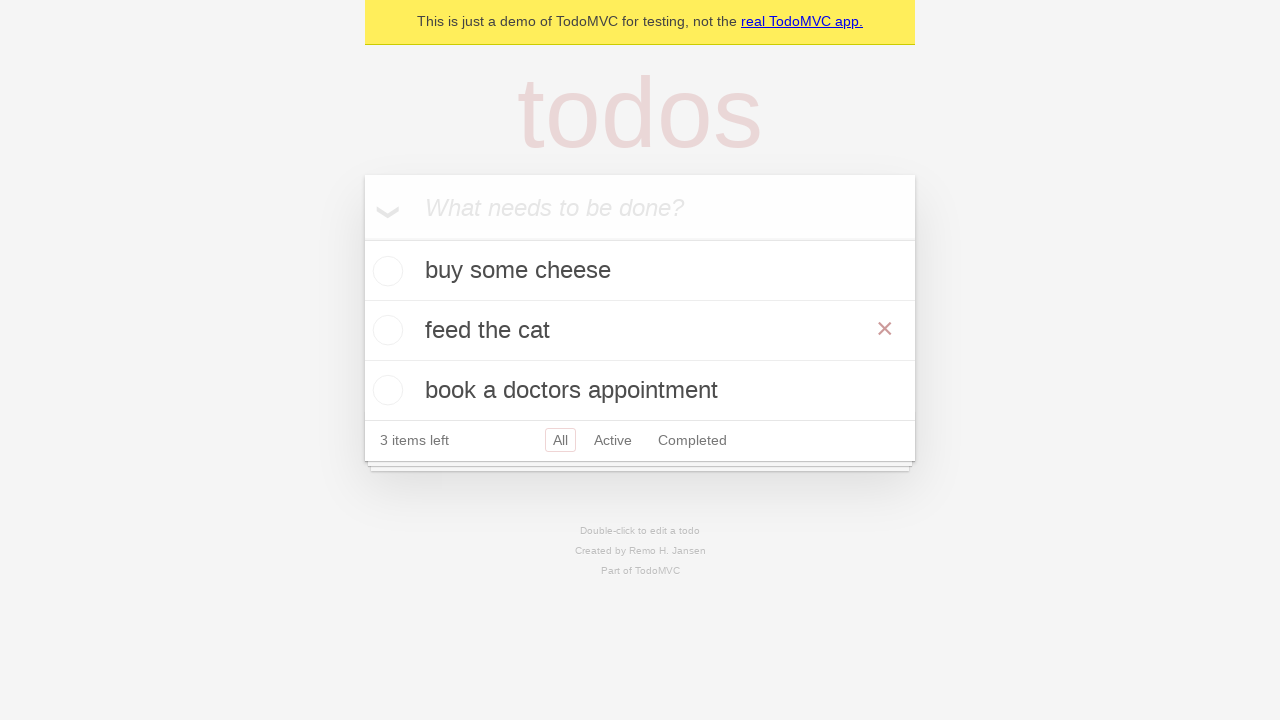

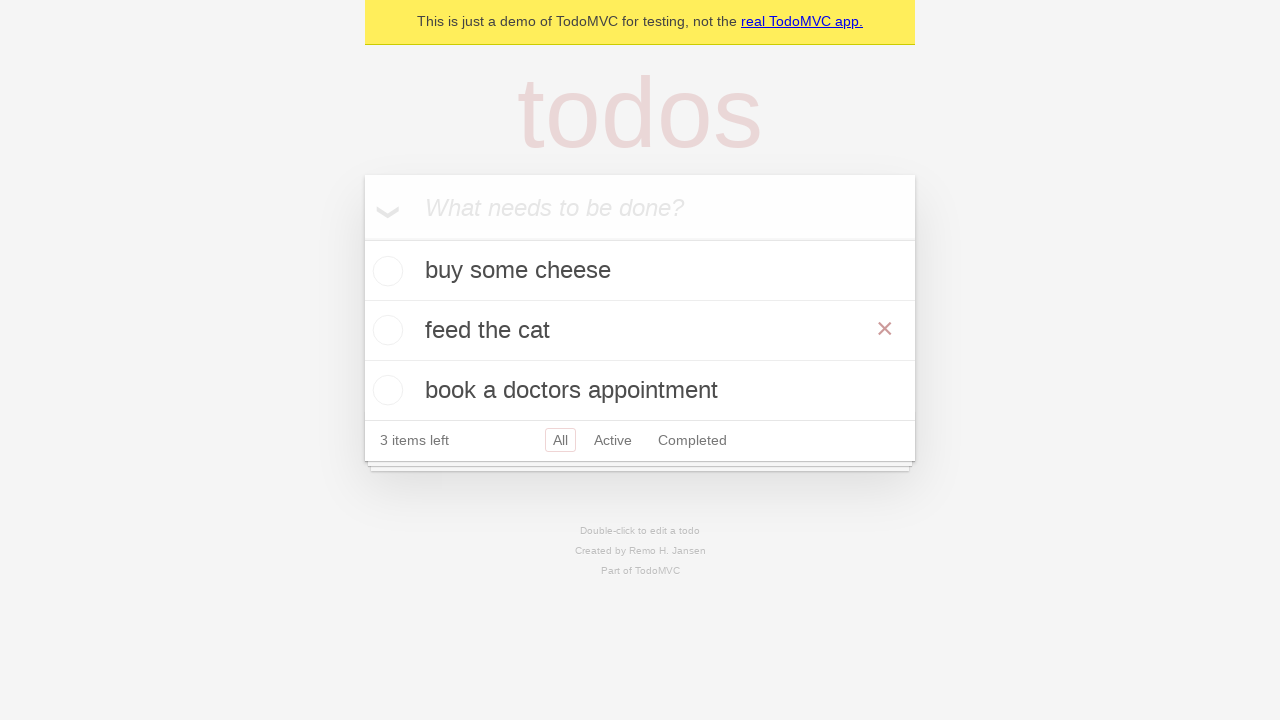